Tests an e-commerce checkout flow by searching for a product, adding it to cart, proceeding through checkout, selecting a country, agreeing to terms, and placing an order.

Starting URL: https://rahulshettyacademy.com/seleniumPractise/#/

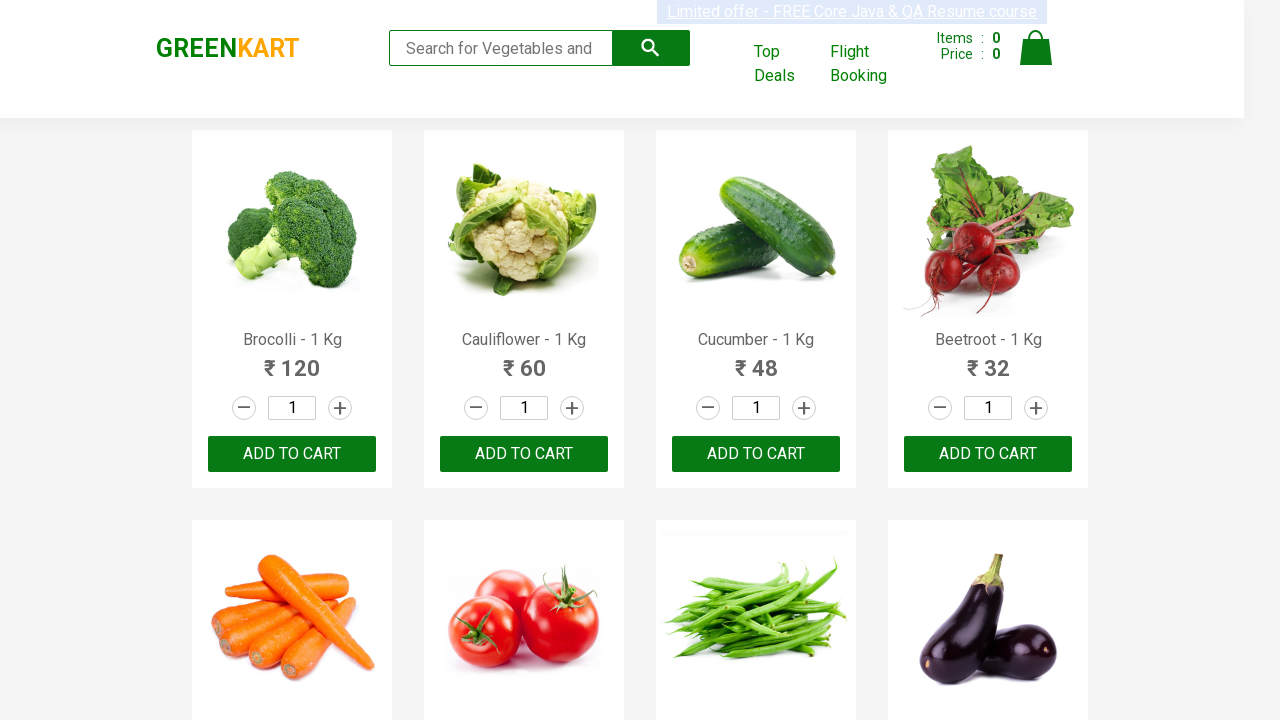

Filled search field with 'cucumber' on .search-keyword
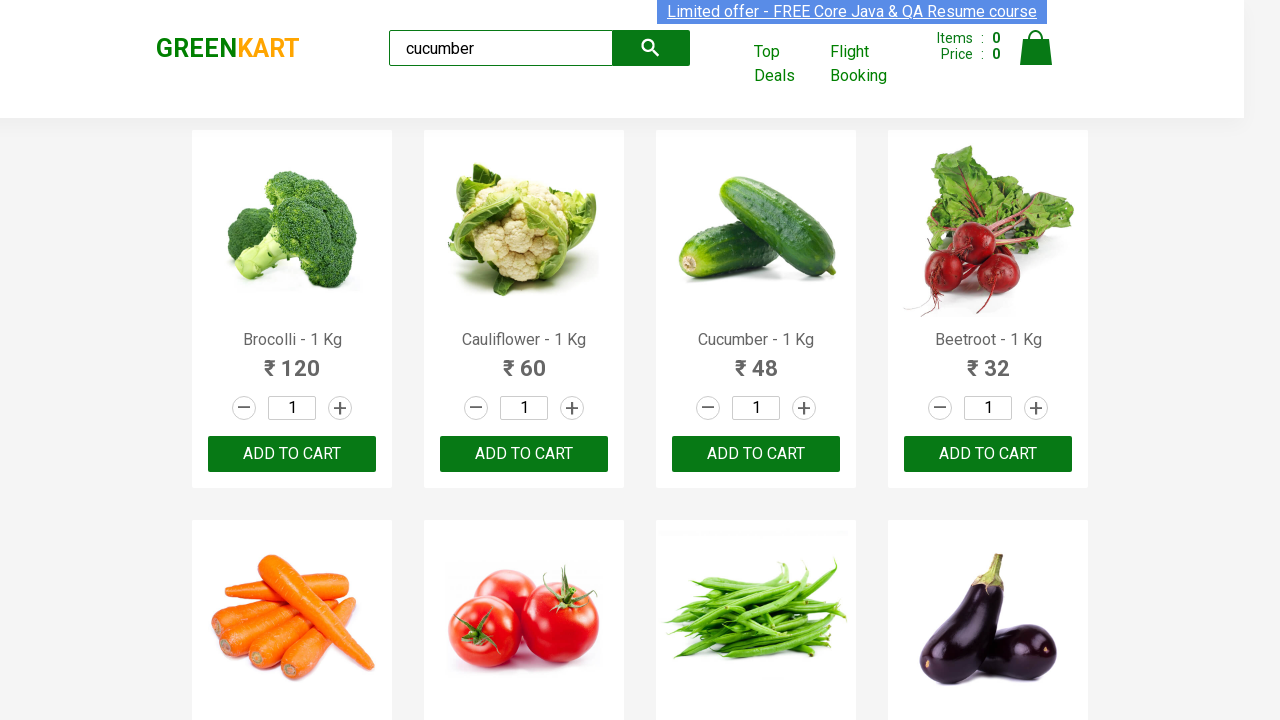

Waited for search results to load
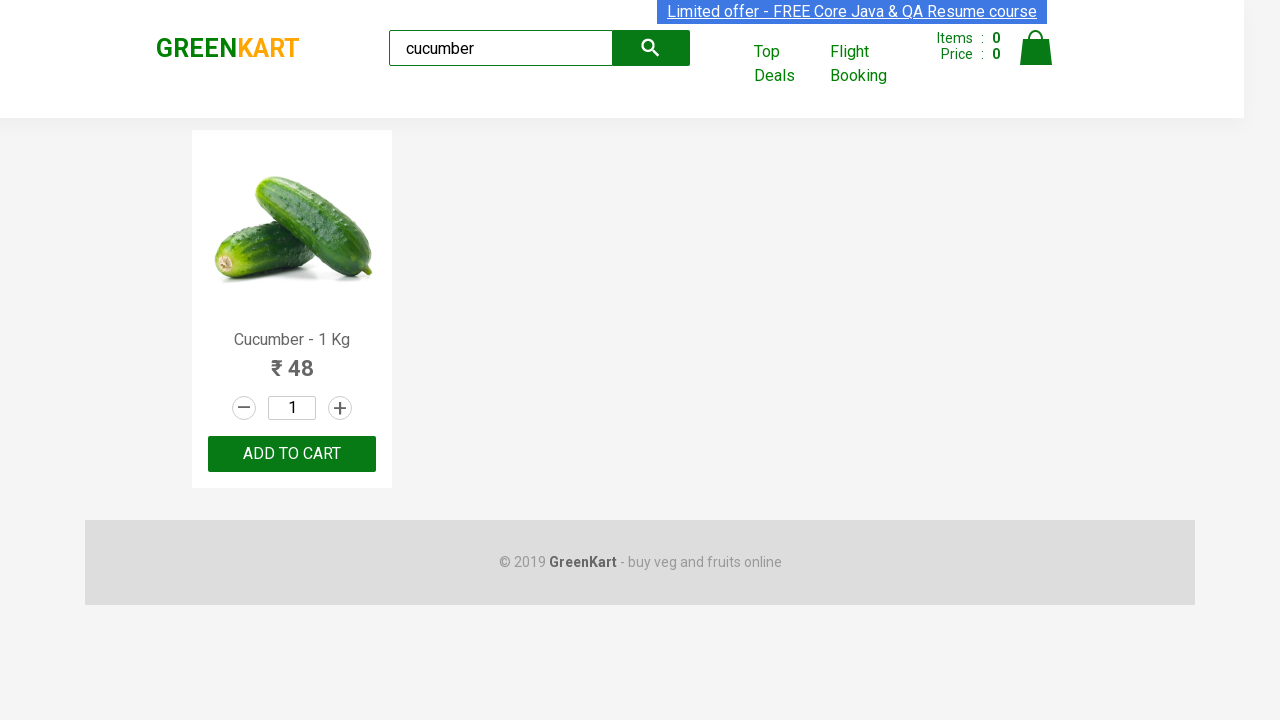

Clicked ADD TO CART button to add cucumber product to cart at (292, 454) on button:has-text('ADD TO CART')
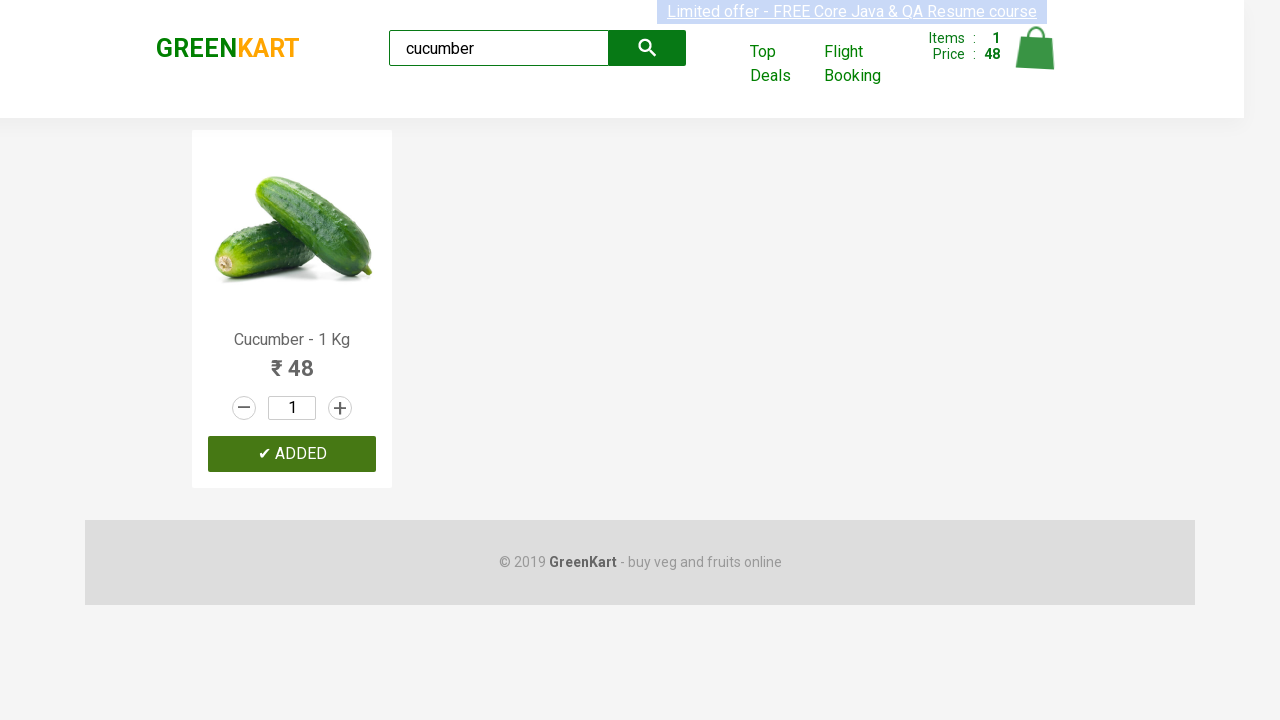

Clicked cart icon to view cart at (1036, 48) on .cart-icon > img
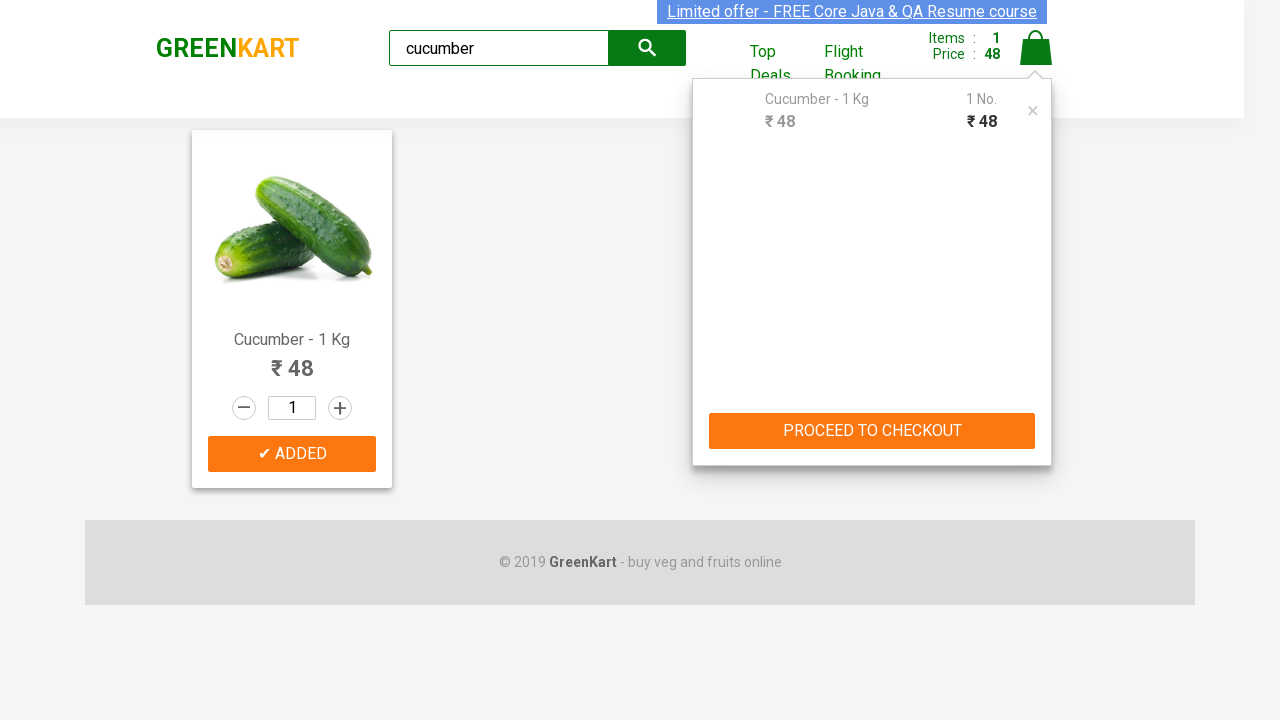

Verified product name is displayed in cart
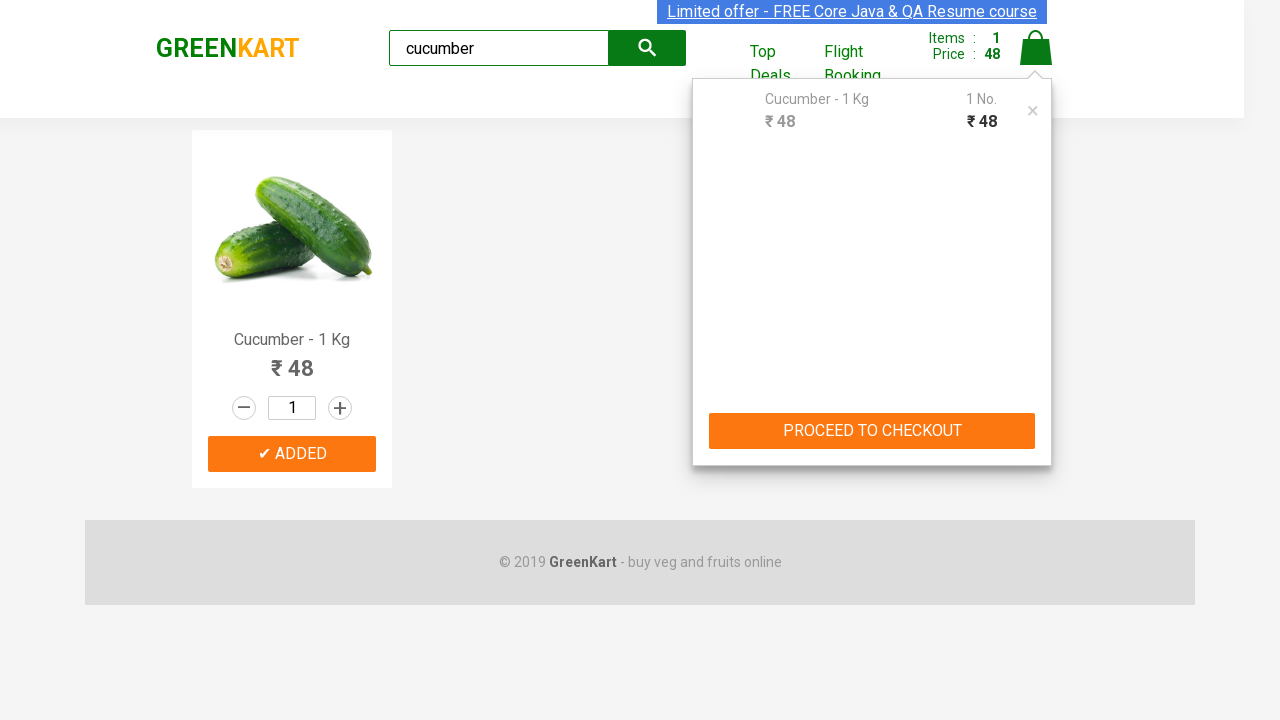

Clicked PROCEED TO CHECKOUT button to start checkout process at (872, 431) on button:has-text('PROCEED TO CHECKOUT')
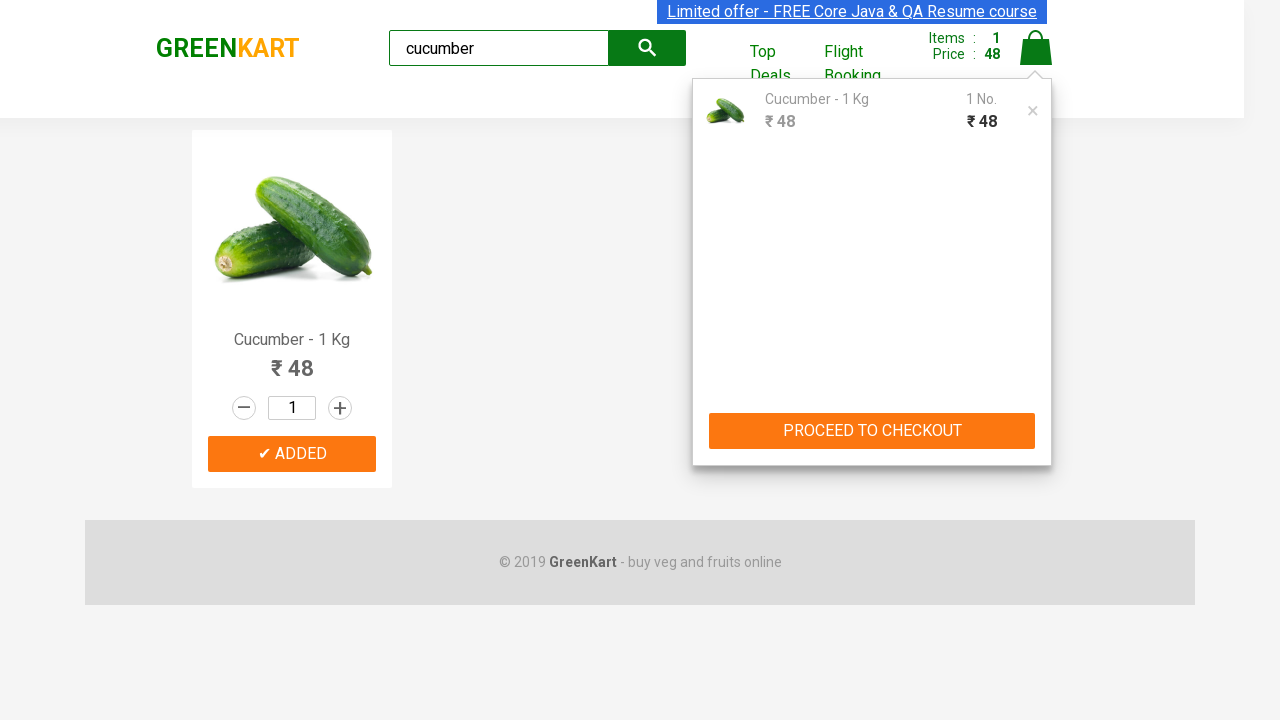

Clicked Place Order button to proceed with order at (1036, 420) on button:has-text('Place Order')
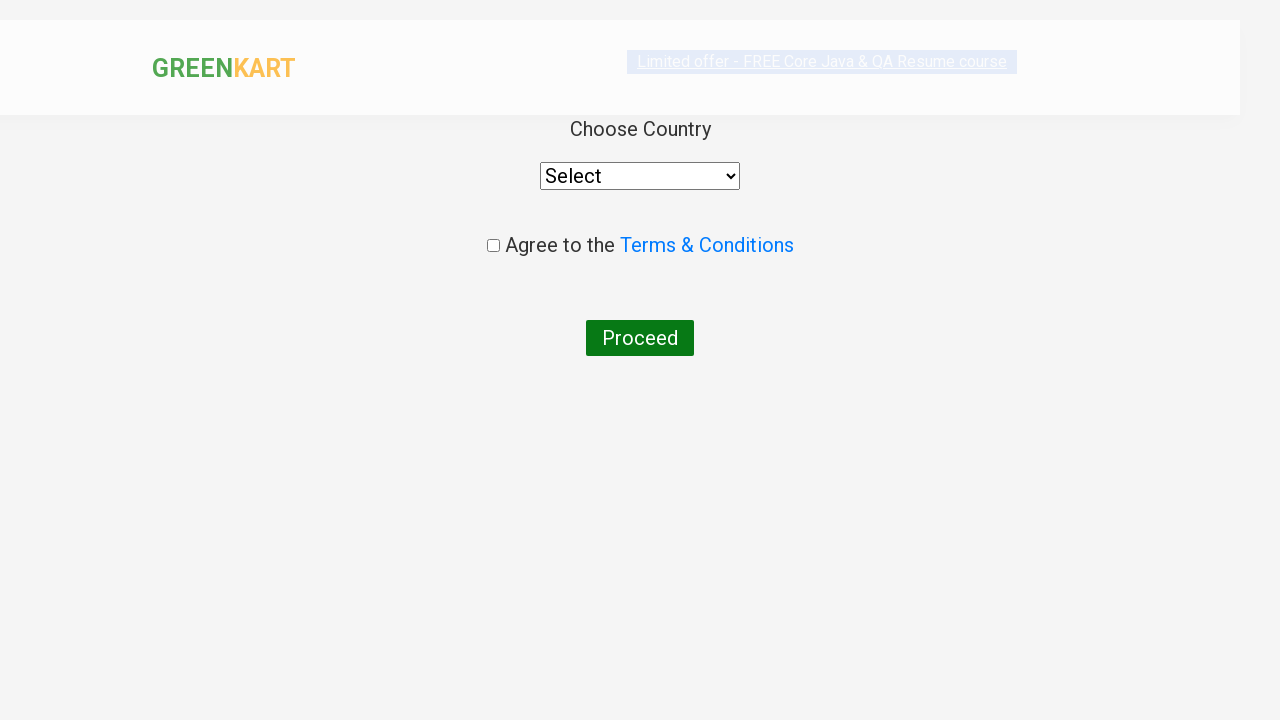

Selected Germany from country dropdown on select
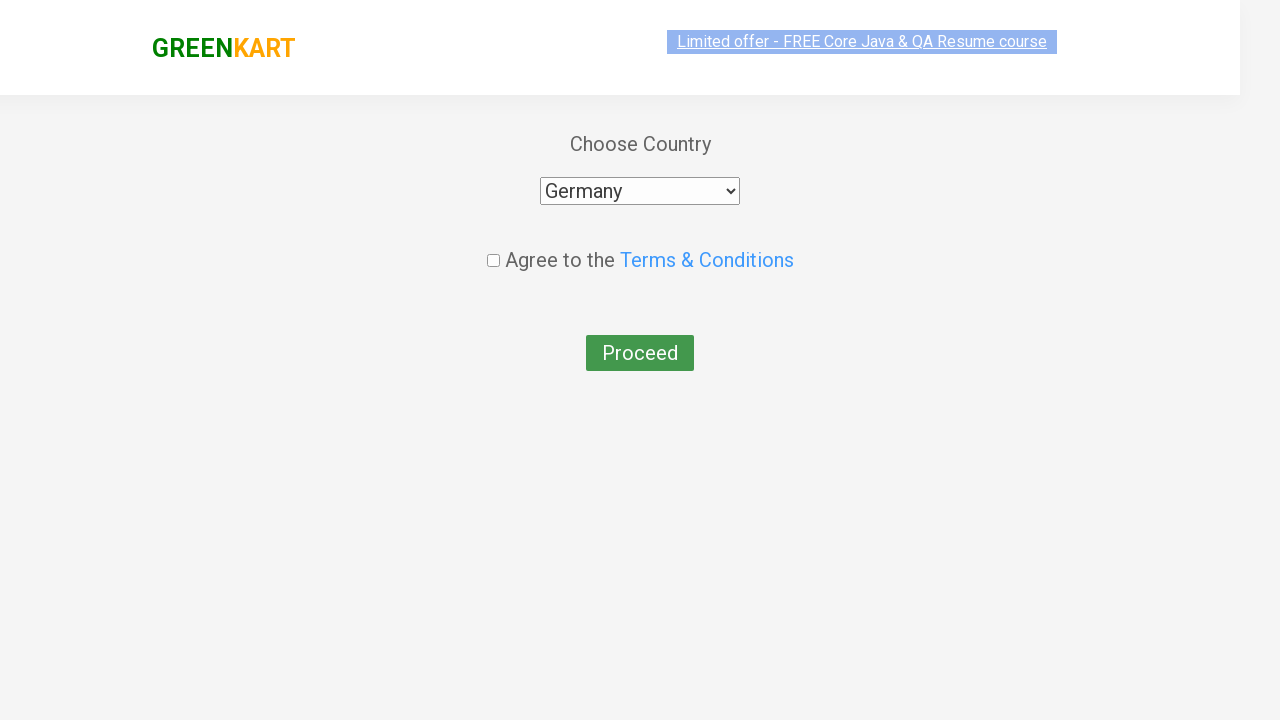

Checked the terms and conditions agreement checkbox at (493, 246) on .chkAgree
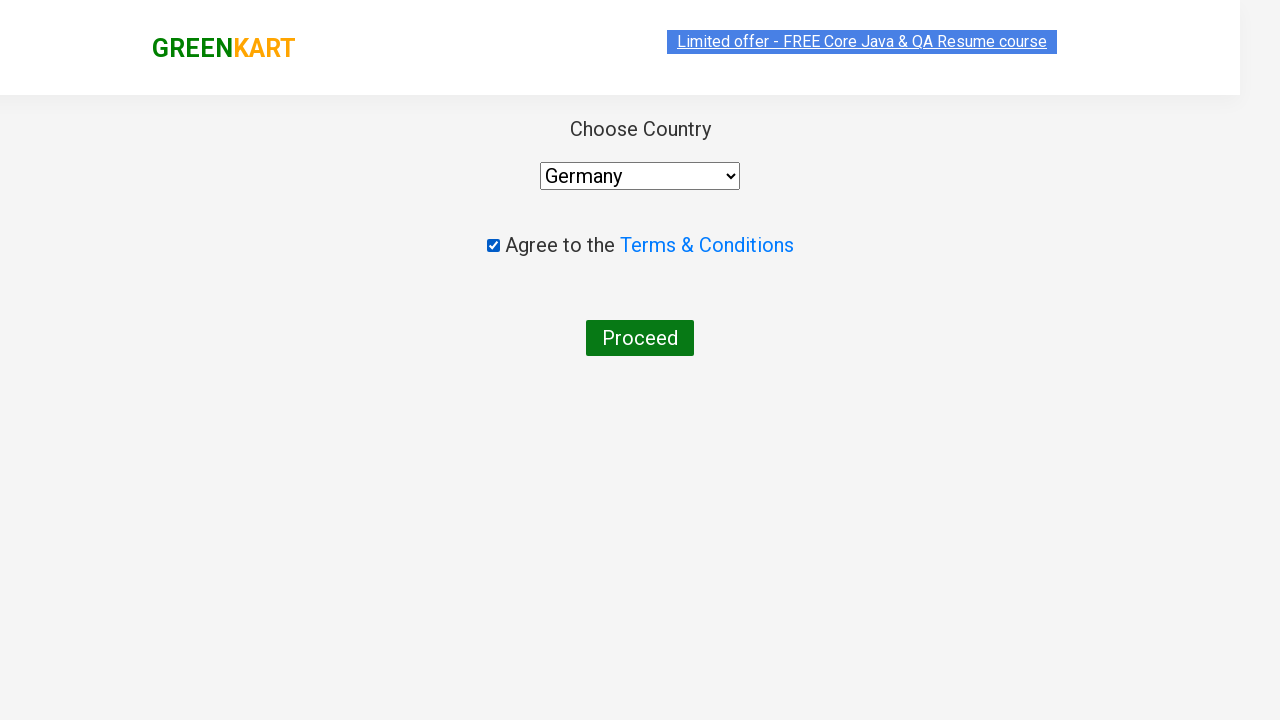

Clicked Proceed button to finalize the order at (640, 338) on button:has-text('Proceed')
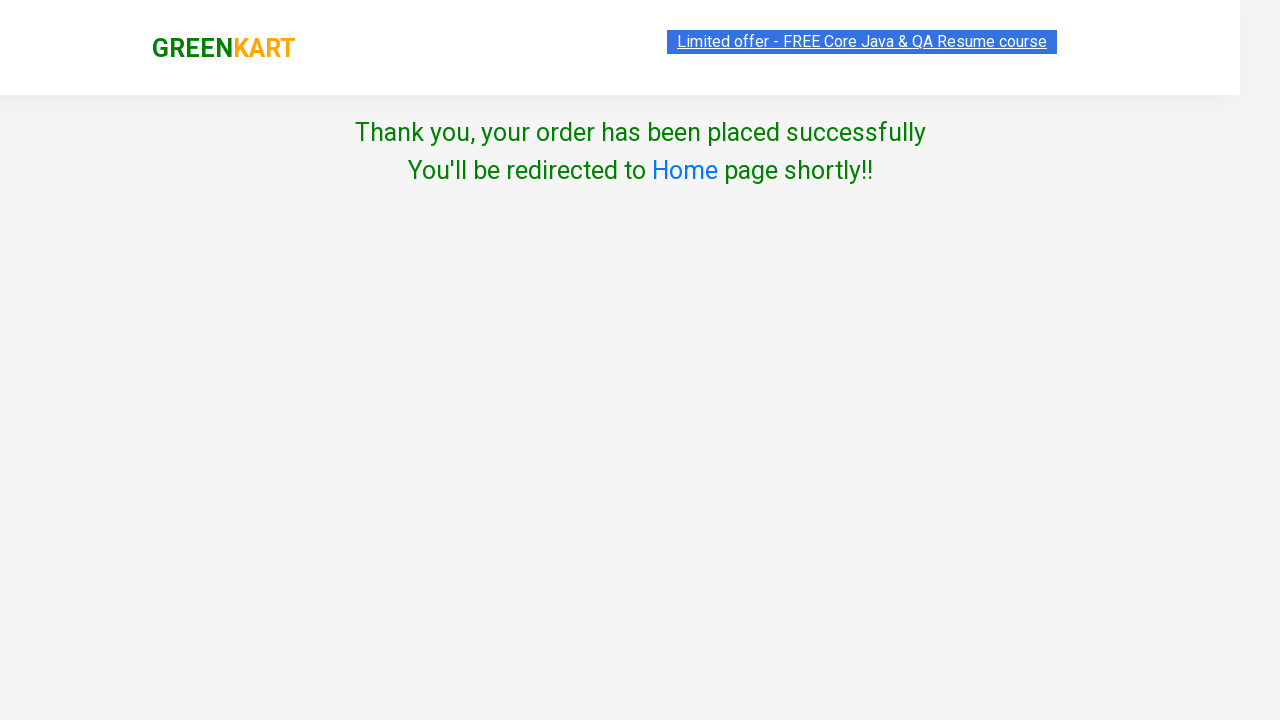

Verified order confirmation message is displayed
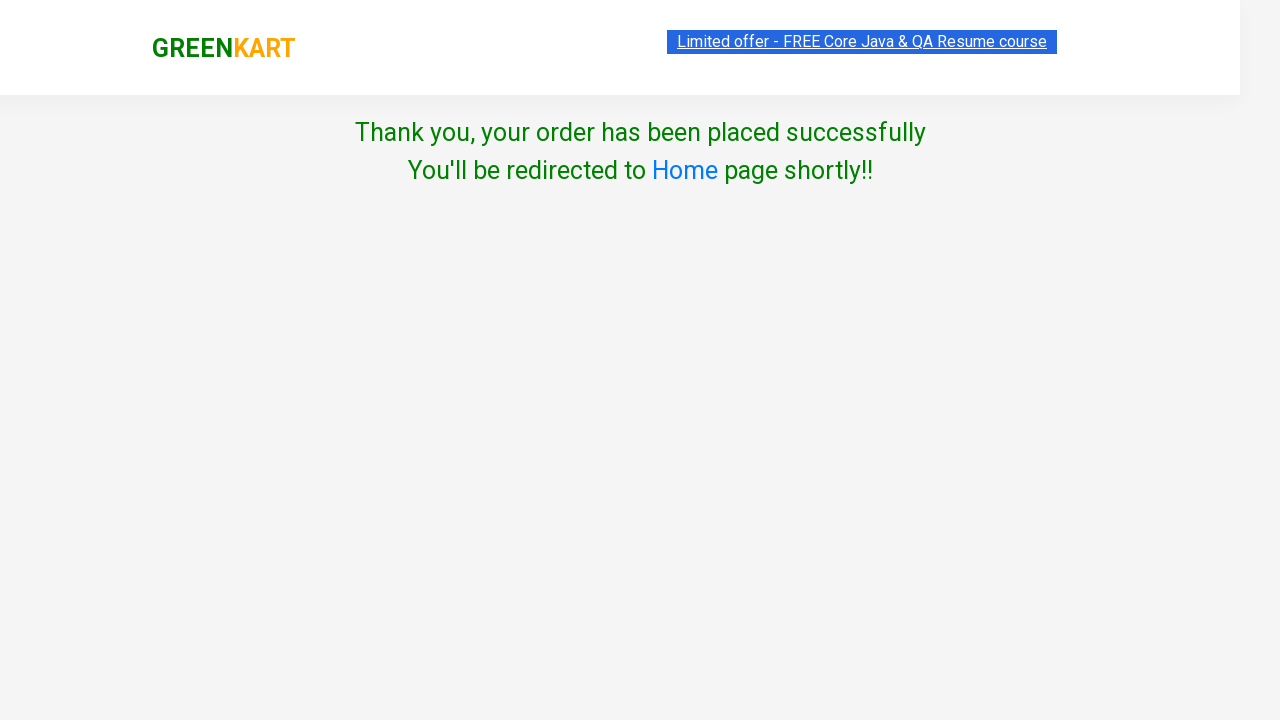

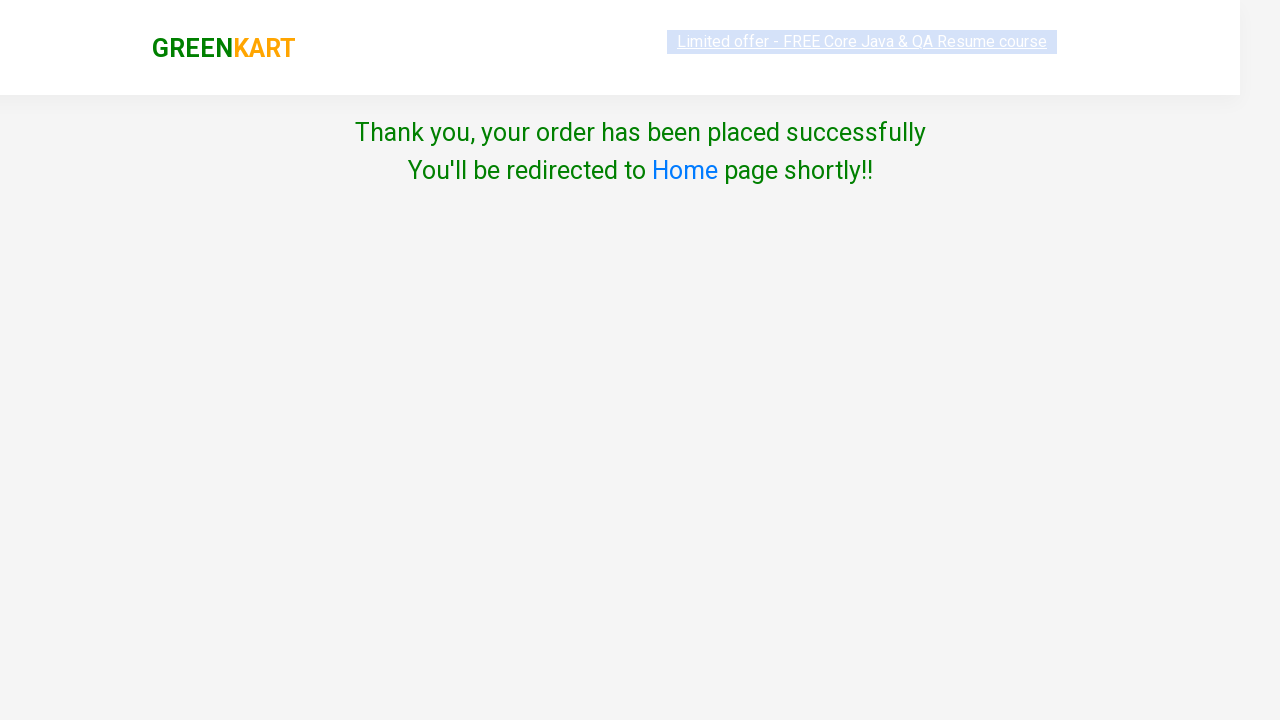